Tests handling of different JavaScript alert types including simple alerts, confirmation dialogs, and prompt dialogs.

Starting URL: https://the-internet.herokuapp.com/javascript_alerts

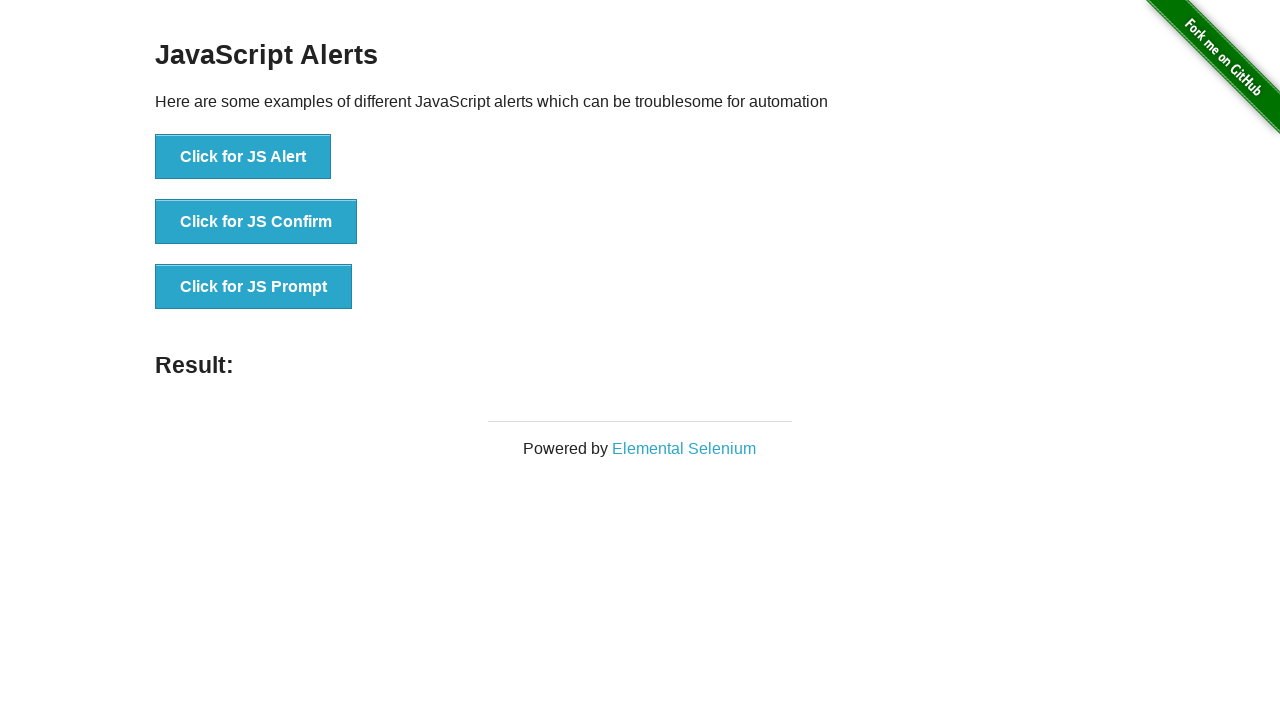

Clicked 'Click for JS Alert' button at (243, 157) on xpath=//button[text()='Click for JS Alert']
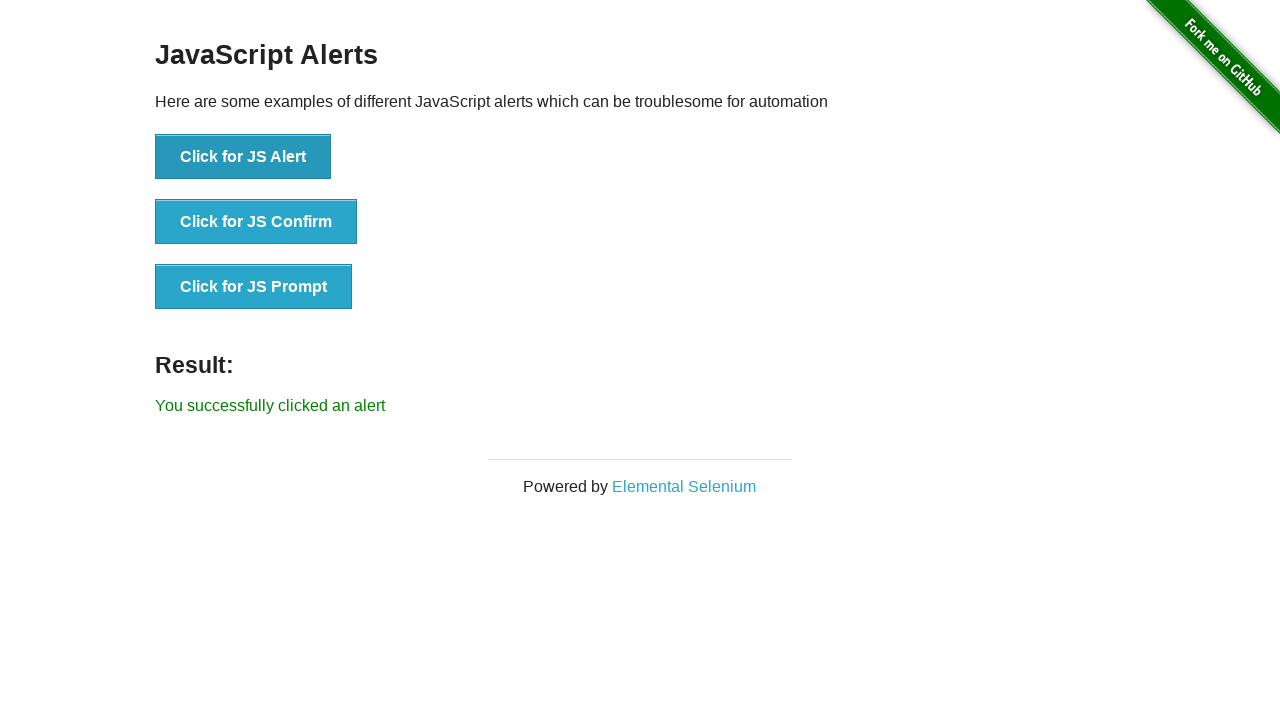

Set up dialog handler to accept alerts
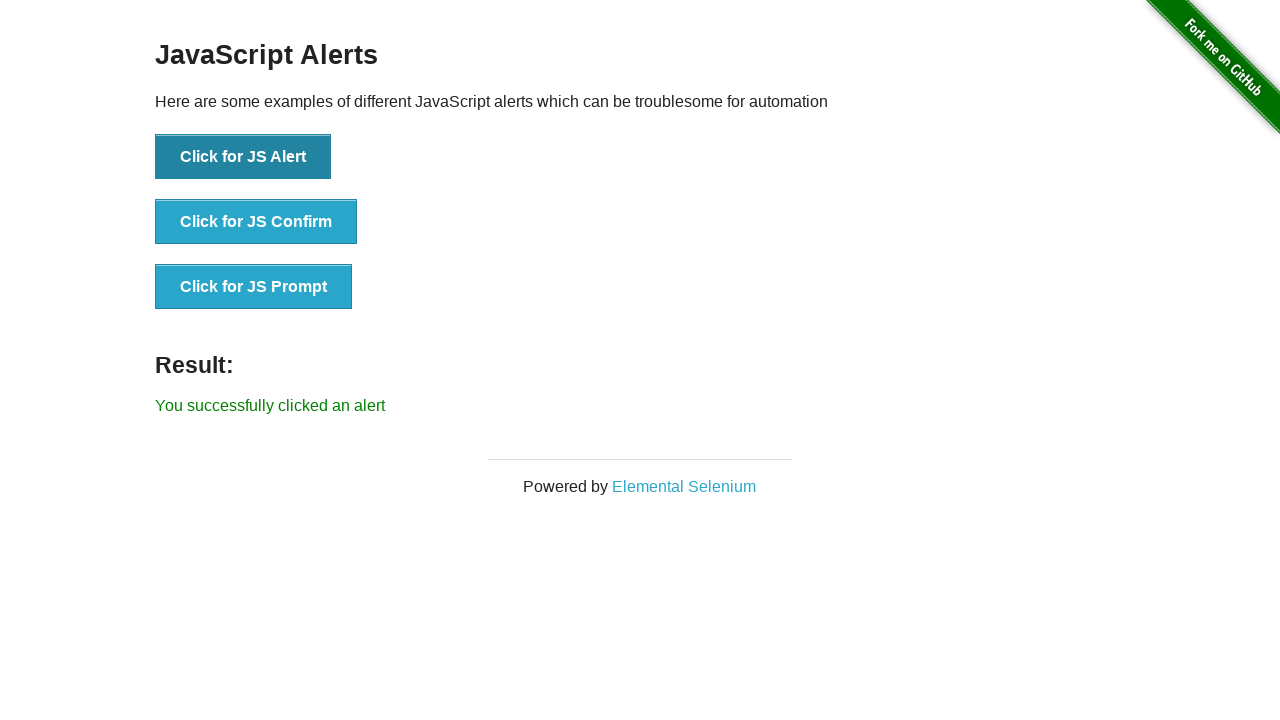

Clicked 'Click for JS Alert' button again at (243, 157) on xpath=//button[text()='Click for JS Alert']
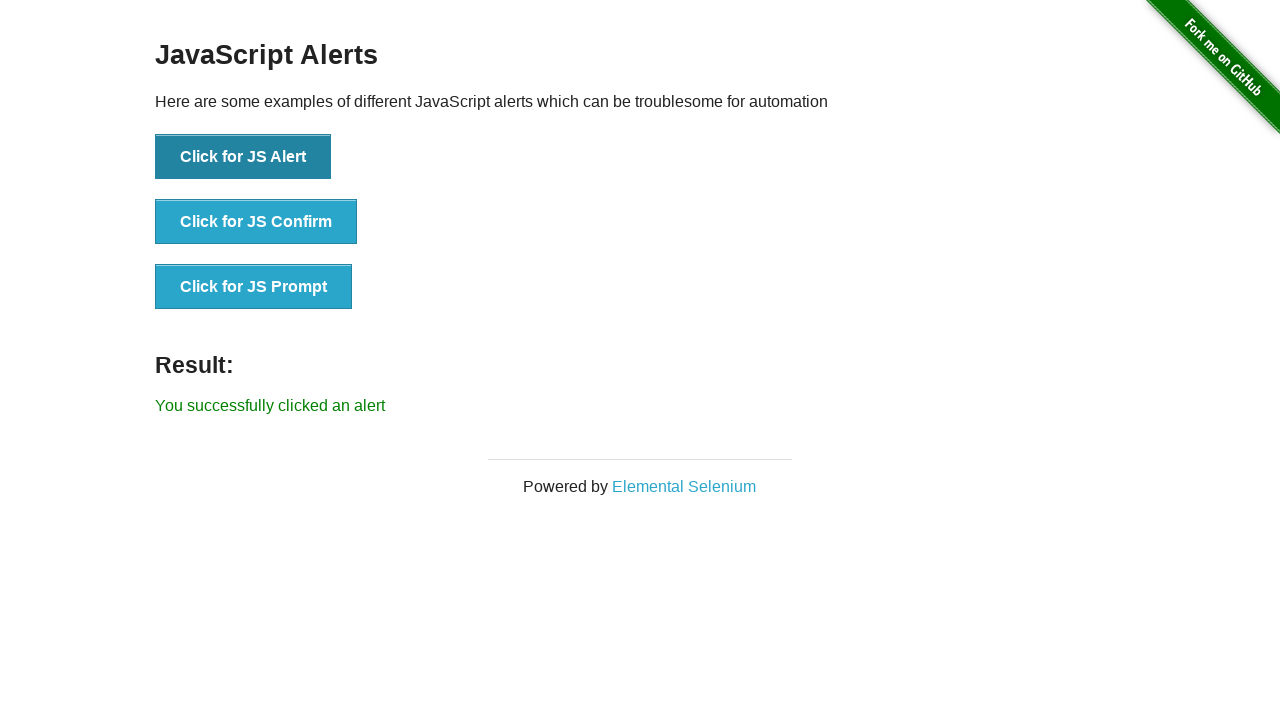

Result message appeared after accepting alert
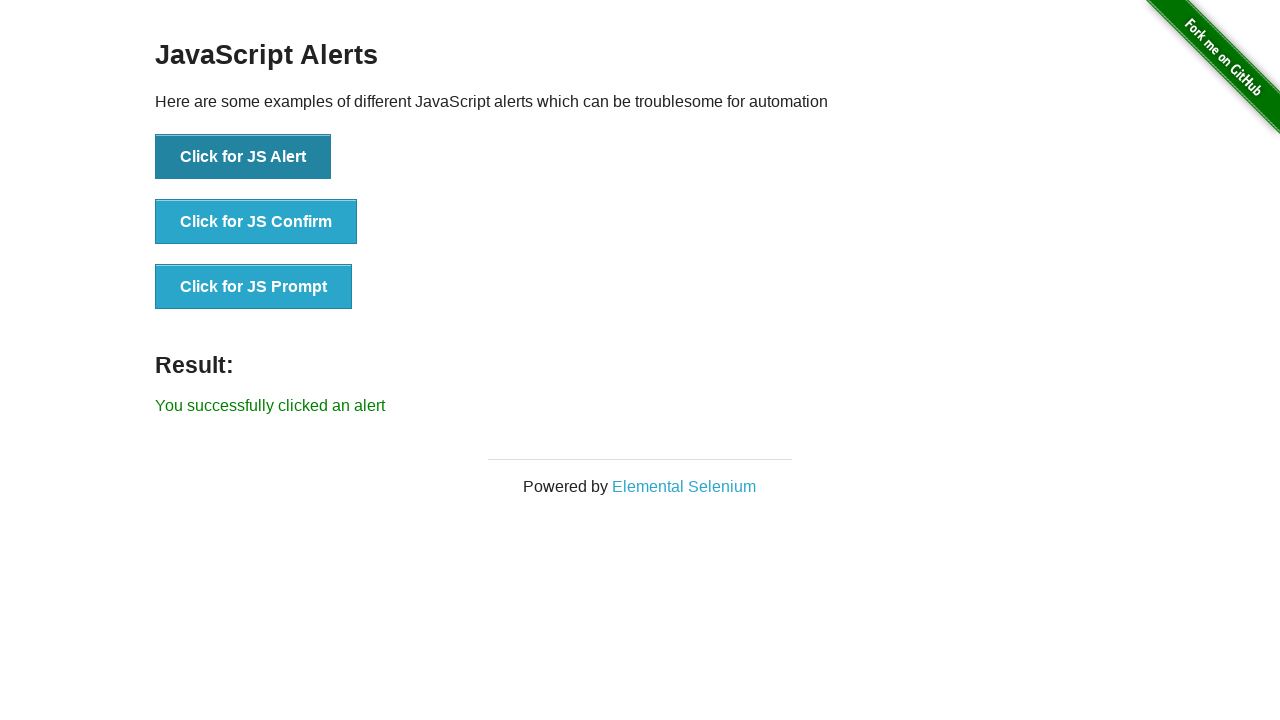

Set up dialog handler to accept confirmation
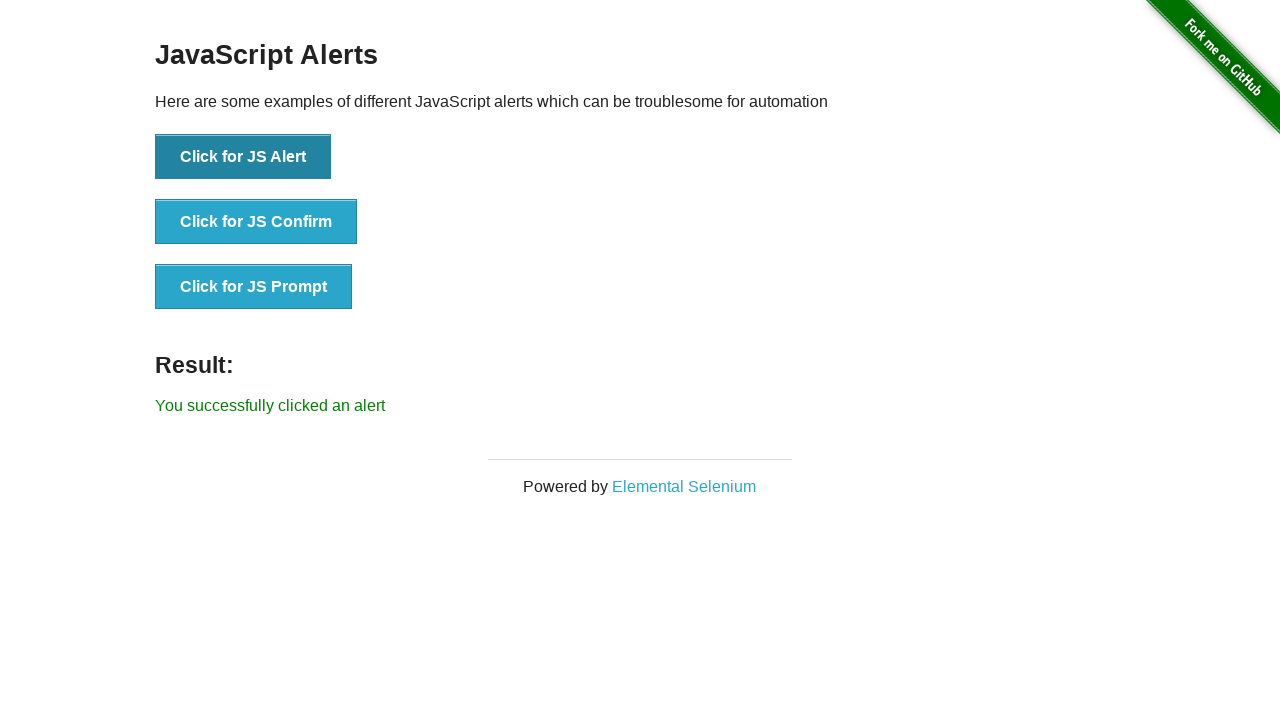

Clicked 'Click for JS Confirm' button at (256, 222) on xpath=//button[normalize-space()='Click for JS Confirm']
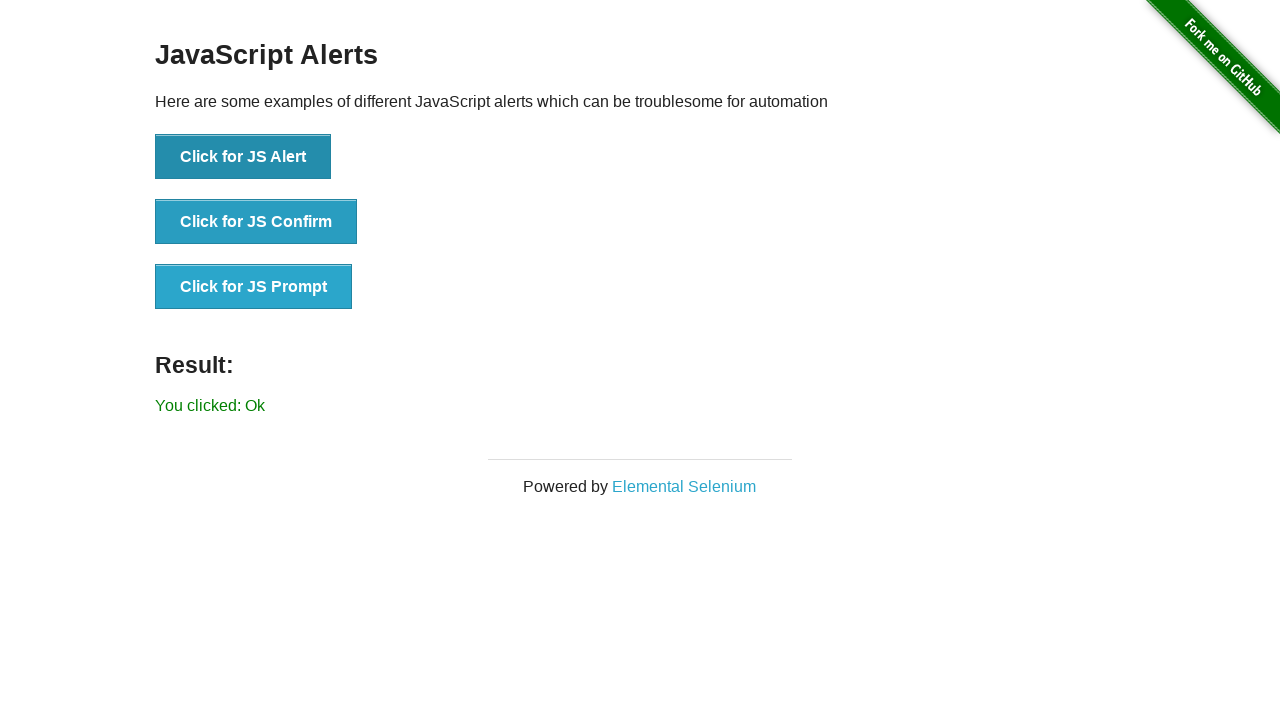

Result message appeared after accepting confirmation
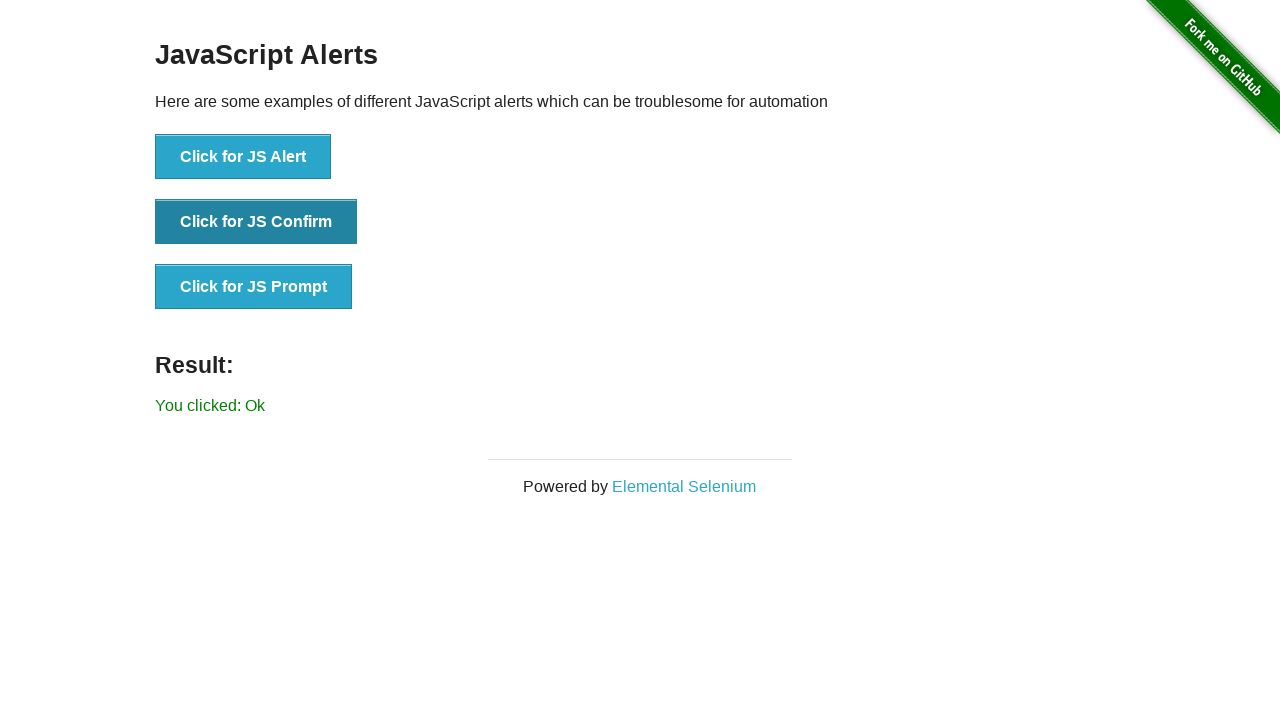

Set up dialog handler to dismiss confirmation
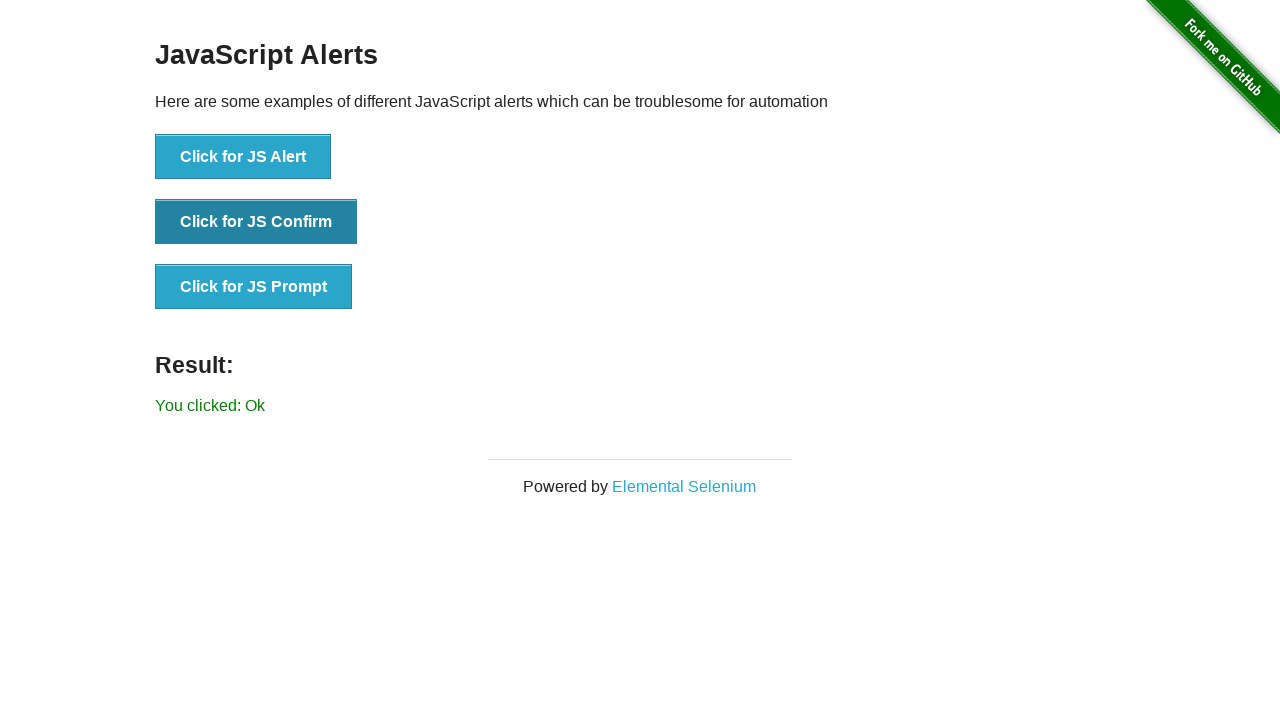

Clicked 'Click for JS Confirm' button again at (256, 222) on xpath=//button[normalize-space()='Click for JS Confirm']
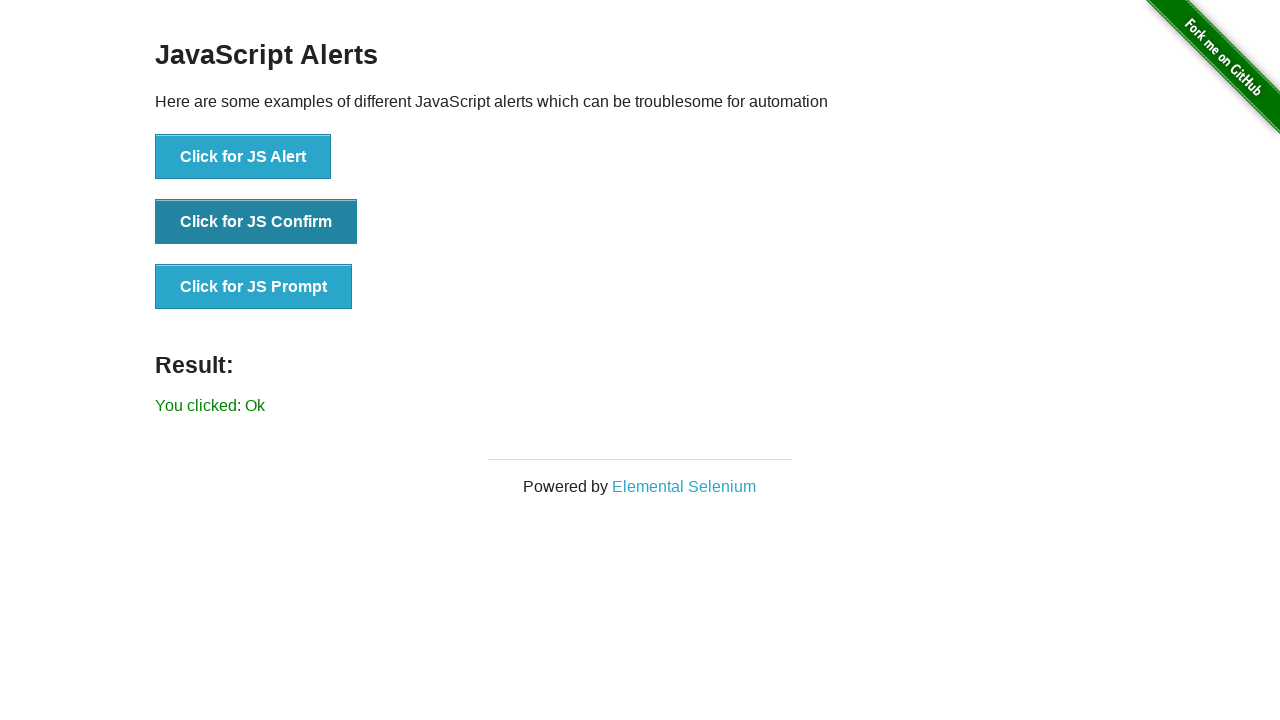

Result message appeared after dismissing confirmation
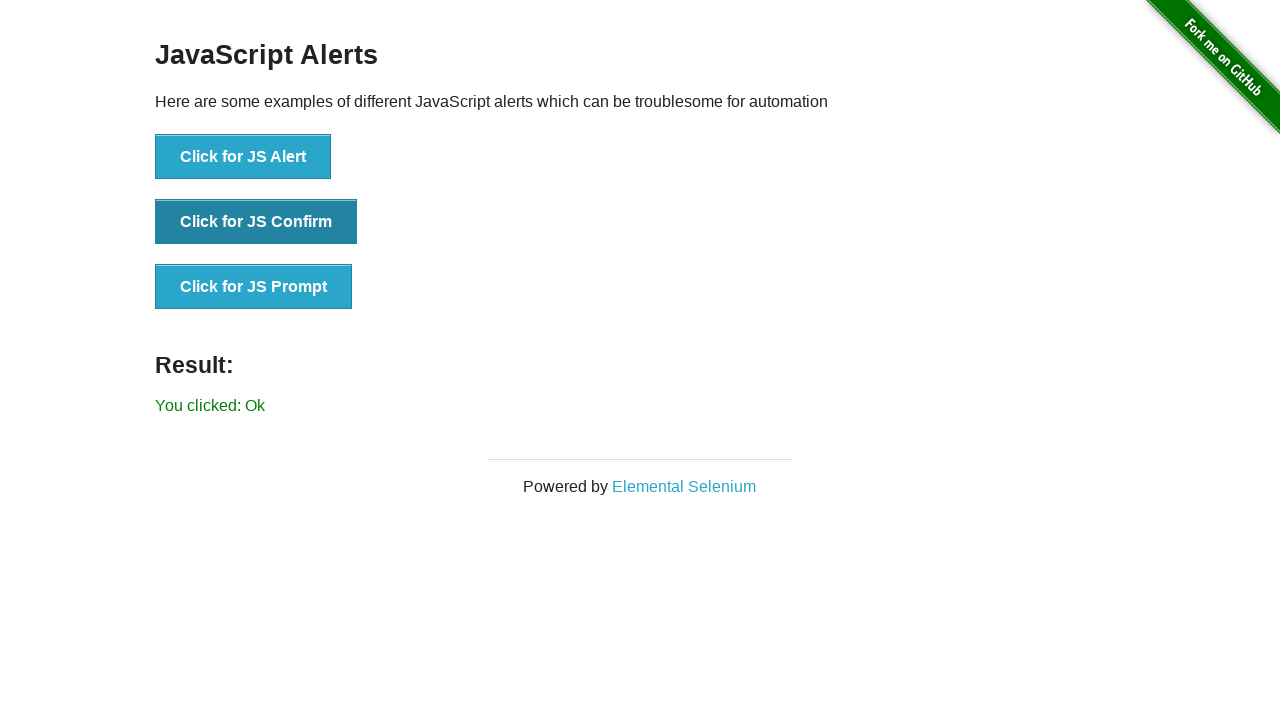

Set up dialog handler to accept prompt with 'amit' input
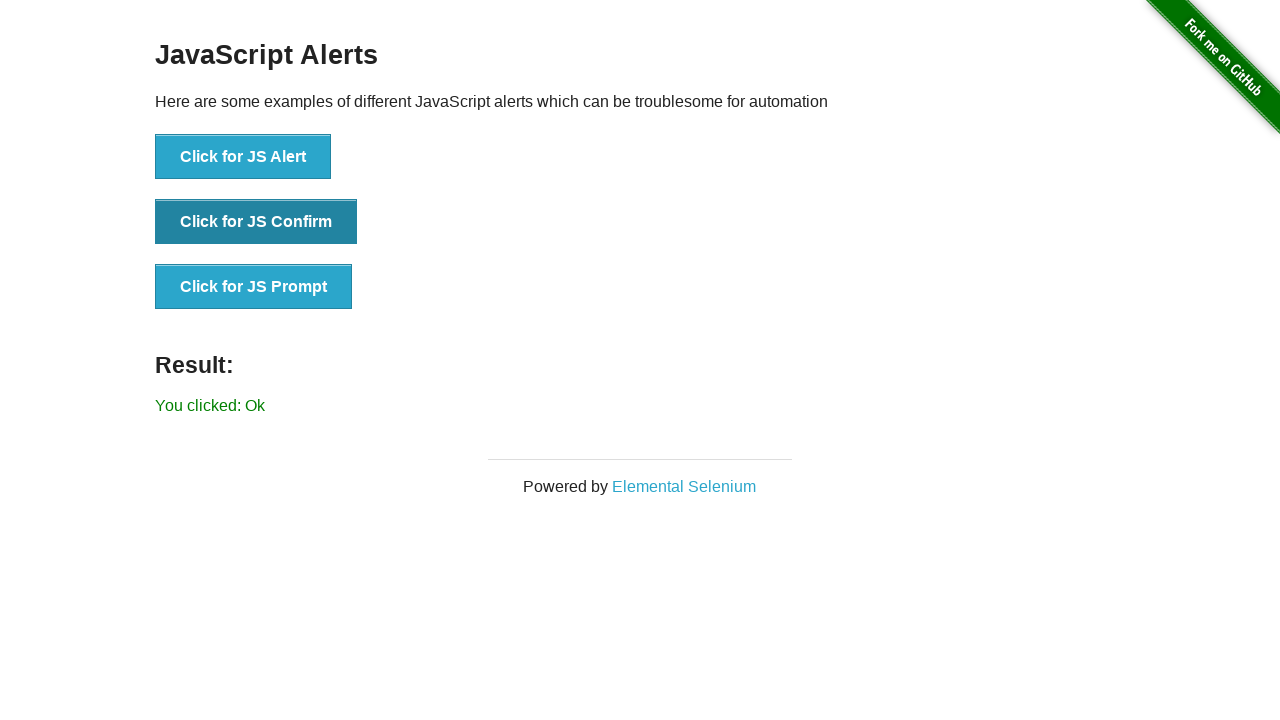

Clicked 'Click for JS Prompt' button at (254, 287) on xpath=//button[normalize-space()='Click for JS Prompt']
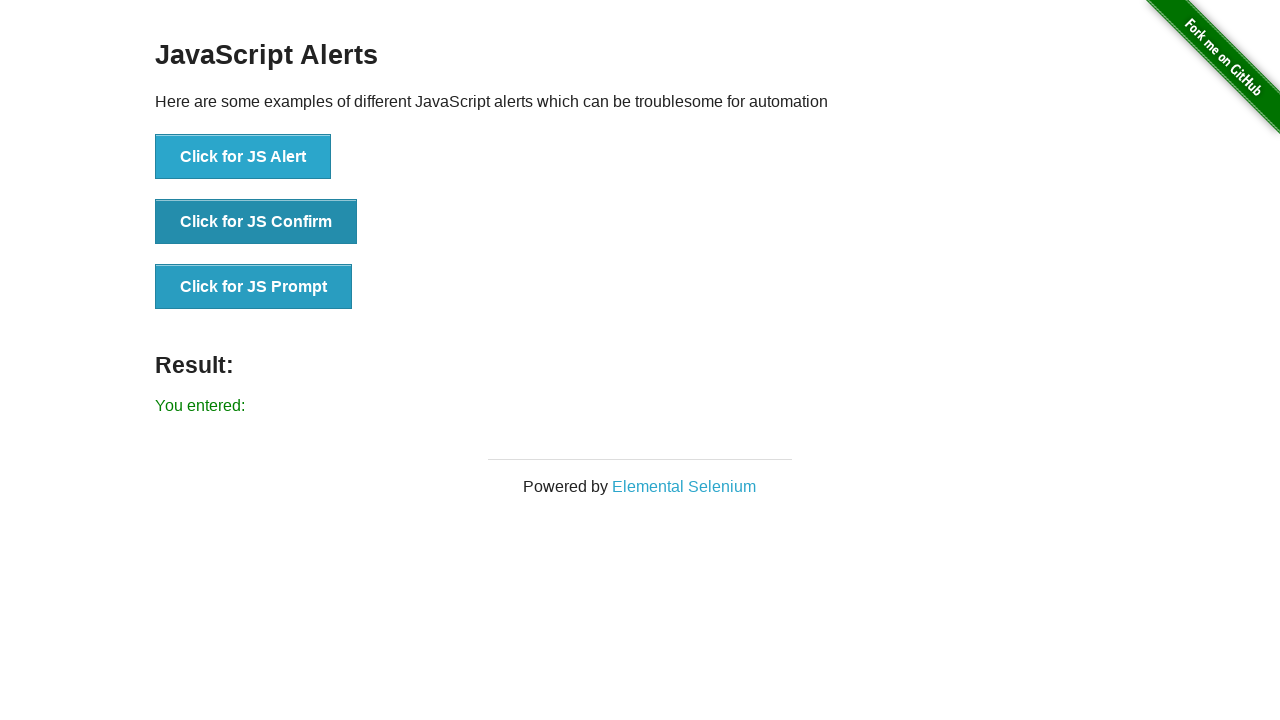

Extracted result text from prompt dialog
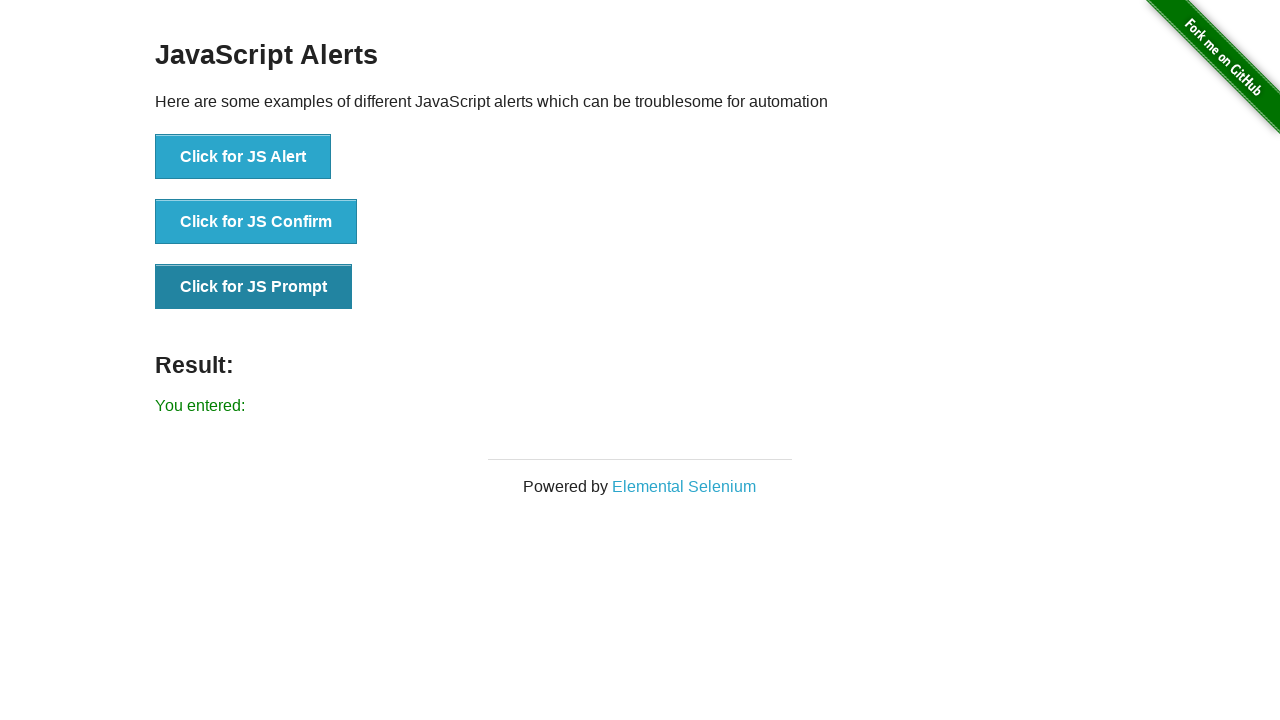

Printed result: You entered:
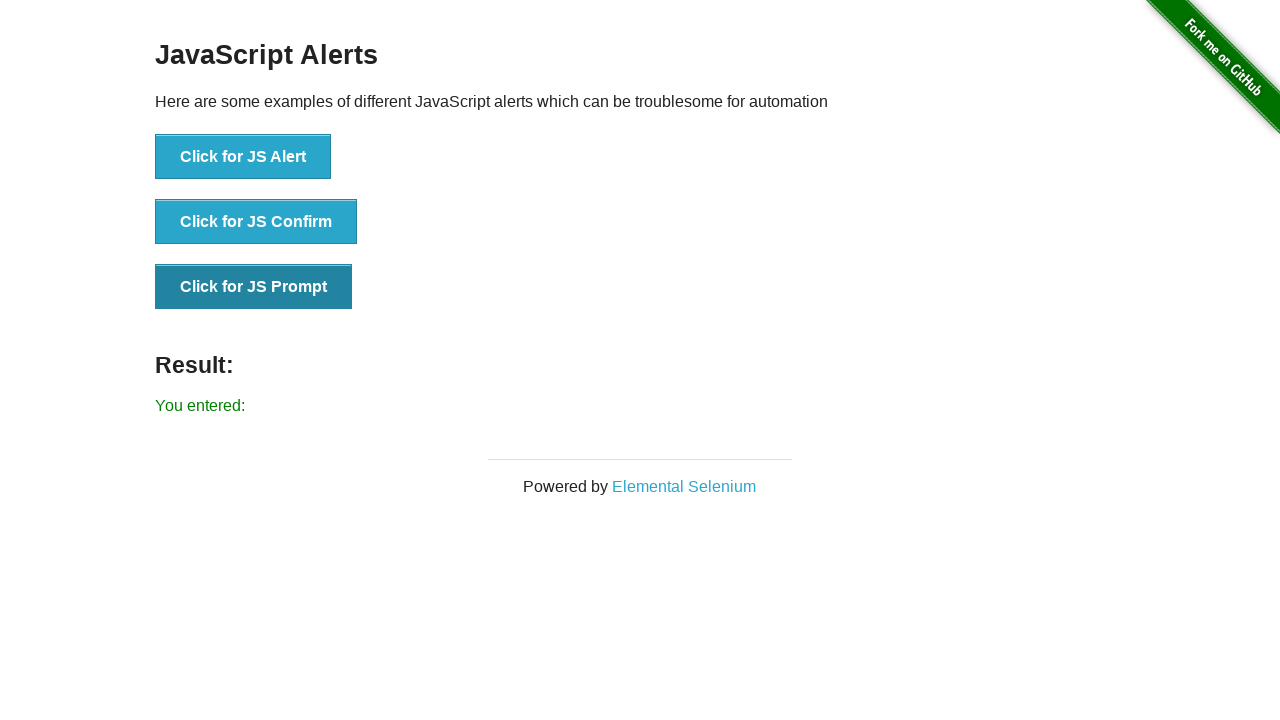

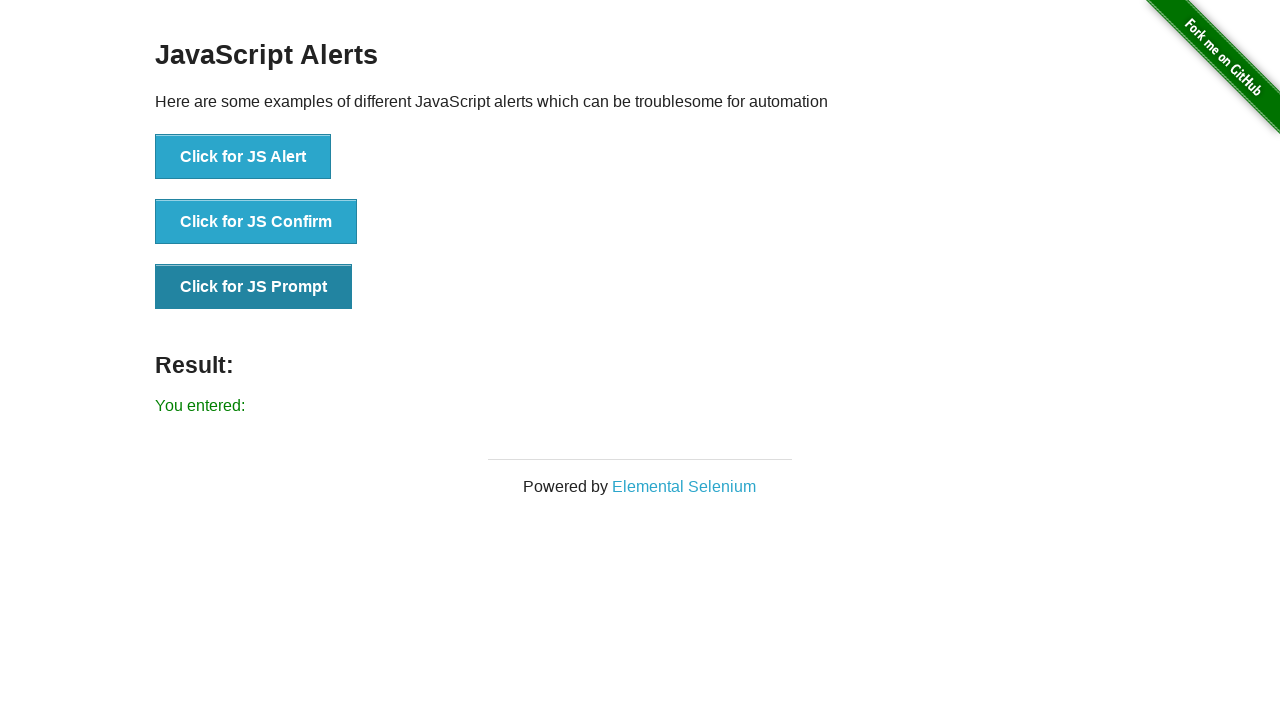